Tests iframe switching and JavaScript confirm dialog handling on W3Schools by clicking a "Try it" button inside an iframe and accepting the confirm alert

Starting URL: https://www.w3schools.com/js/tryit.asp?filename=tryjs_confirm

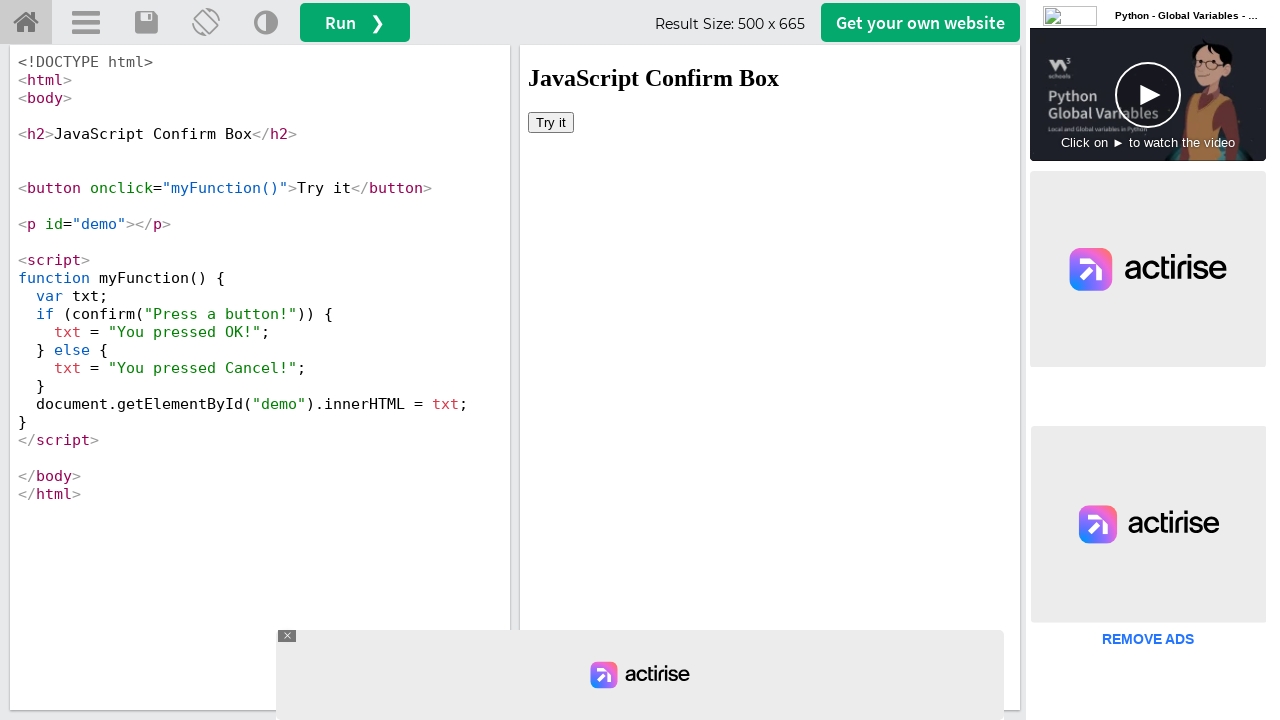

Located iframe with selector #iframeResult
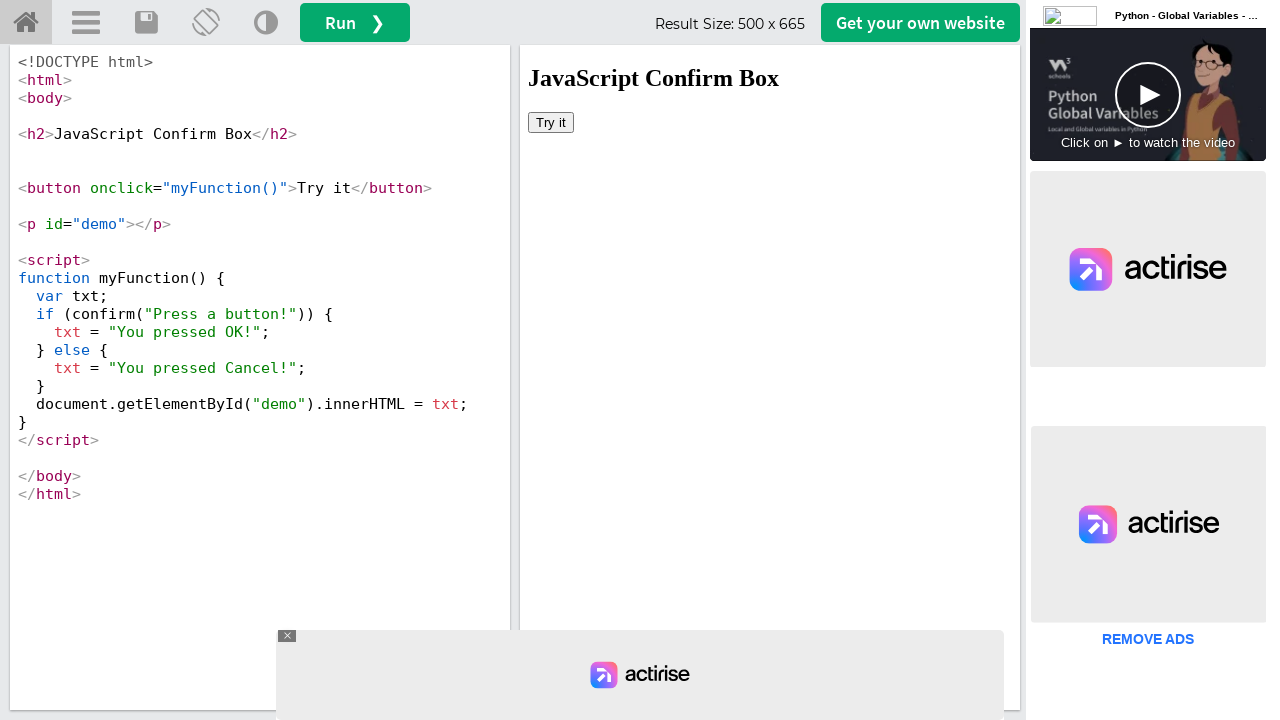

Set up dialog handler to accept confirm alerts
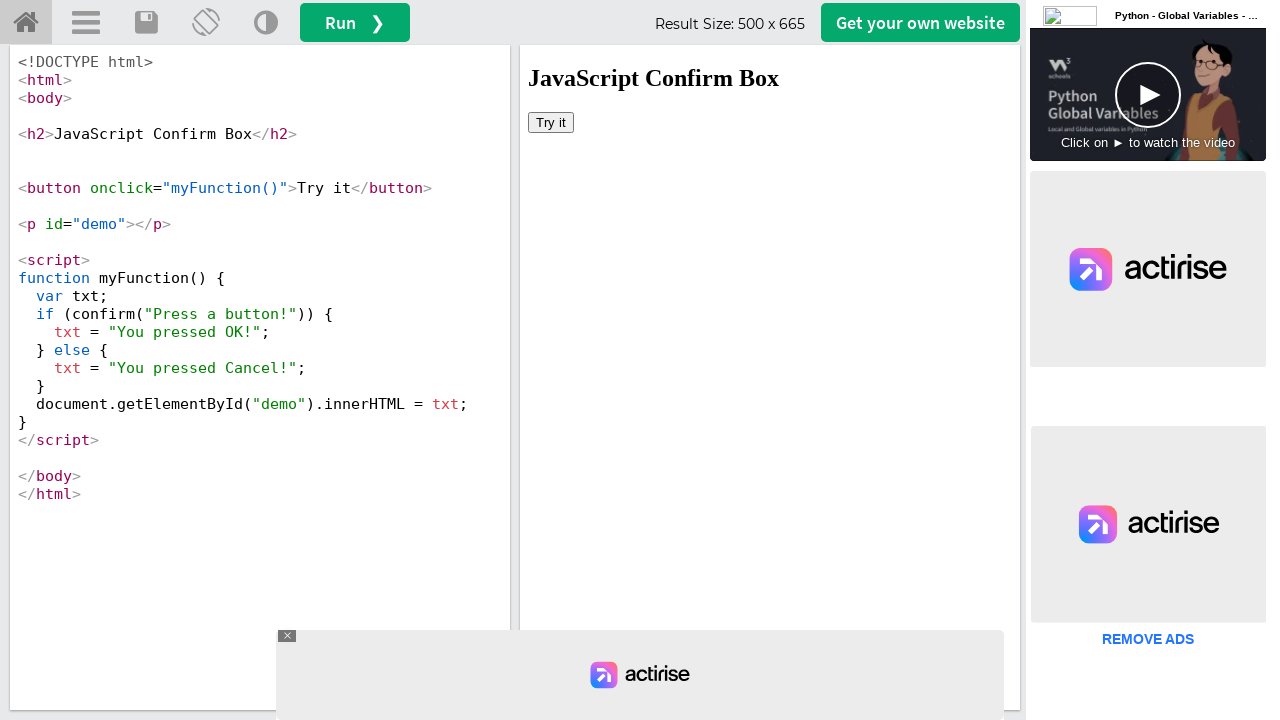

Clicked 'Try it' button inside iframe at (551, 122) on #iframeResult >> internal:control=enter-frame >> xpath=//button[text()='Try it']
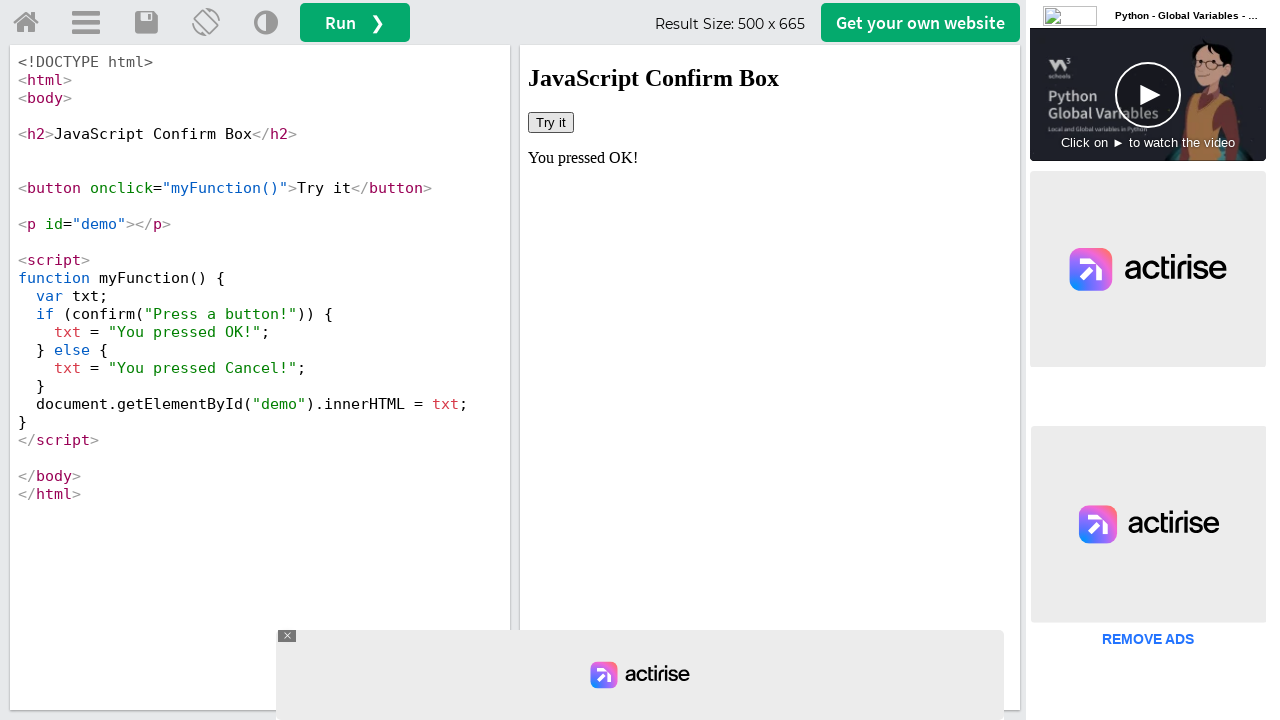

Confirmed result text appeared in #demo element
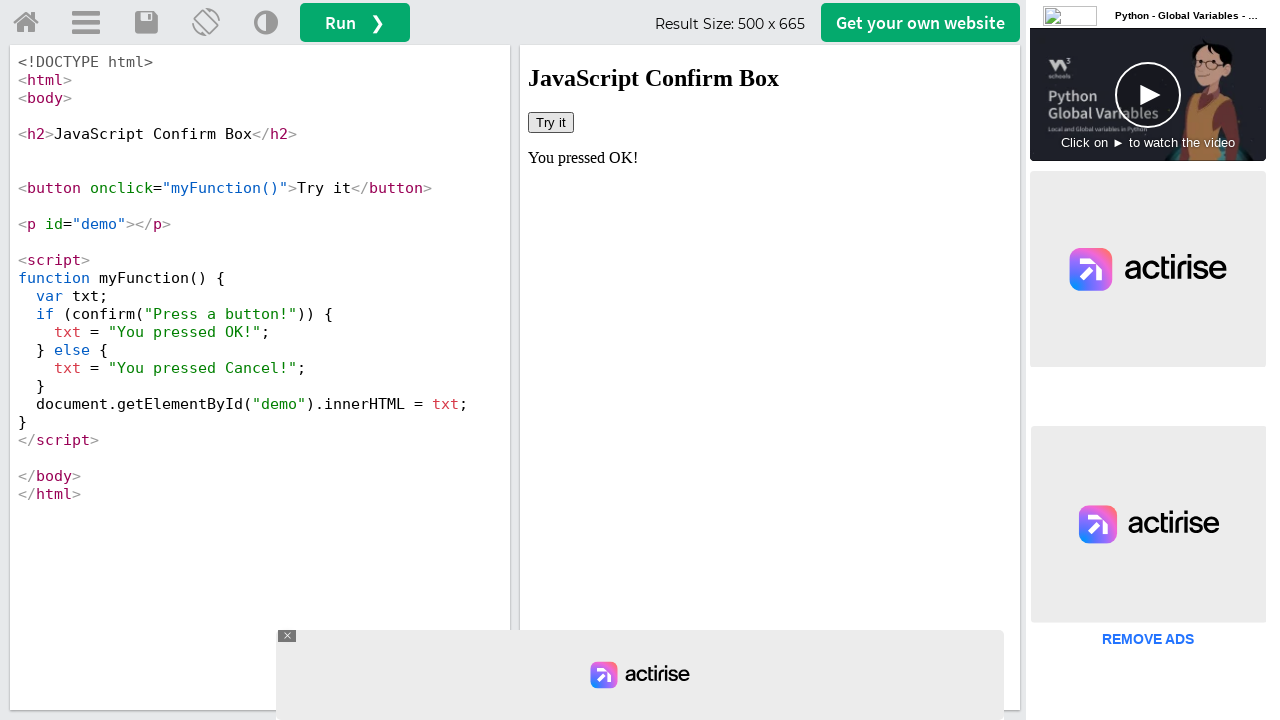

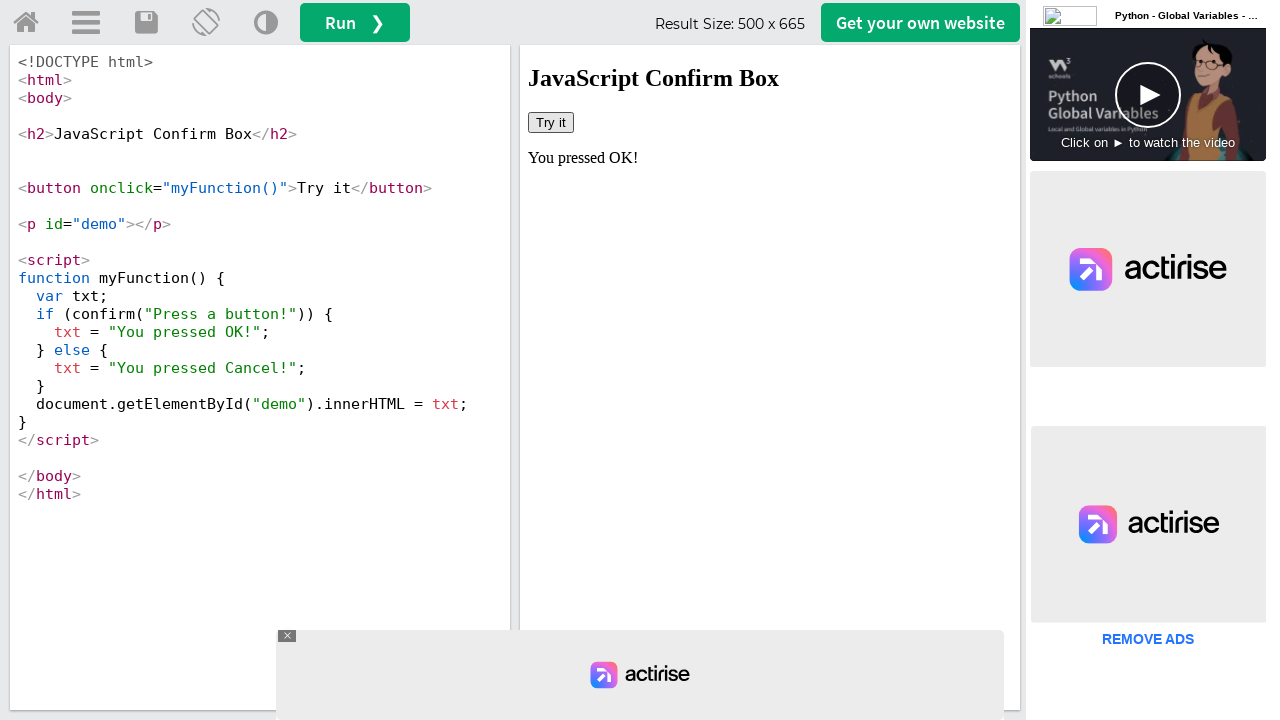